Tests notification message functionality by clicking a link and verifying that a flash notification appears

Starting URL: http://the-internet.herokuapp.com/notification_message_rendered

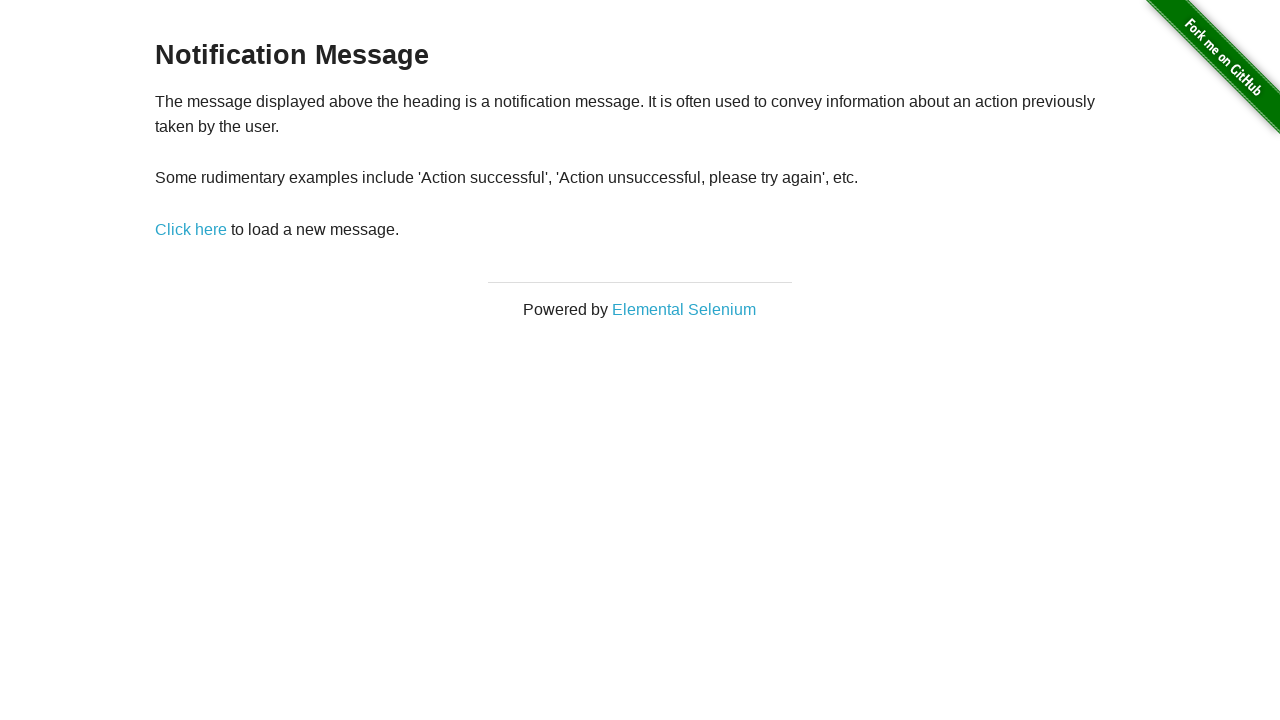

Clicked link to trigger notification message at (191, 229) on .example > p:nth-child(2) > a:nth-child(5)
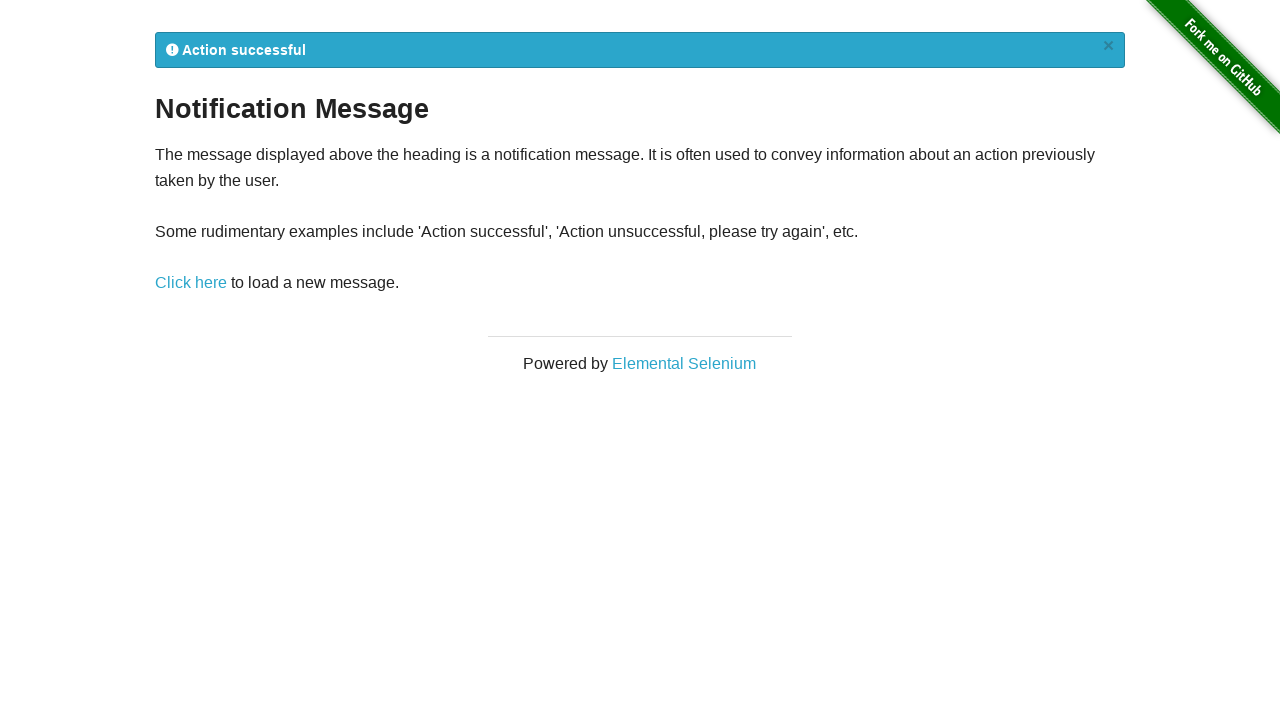

Flash notification appeared on page
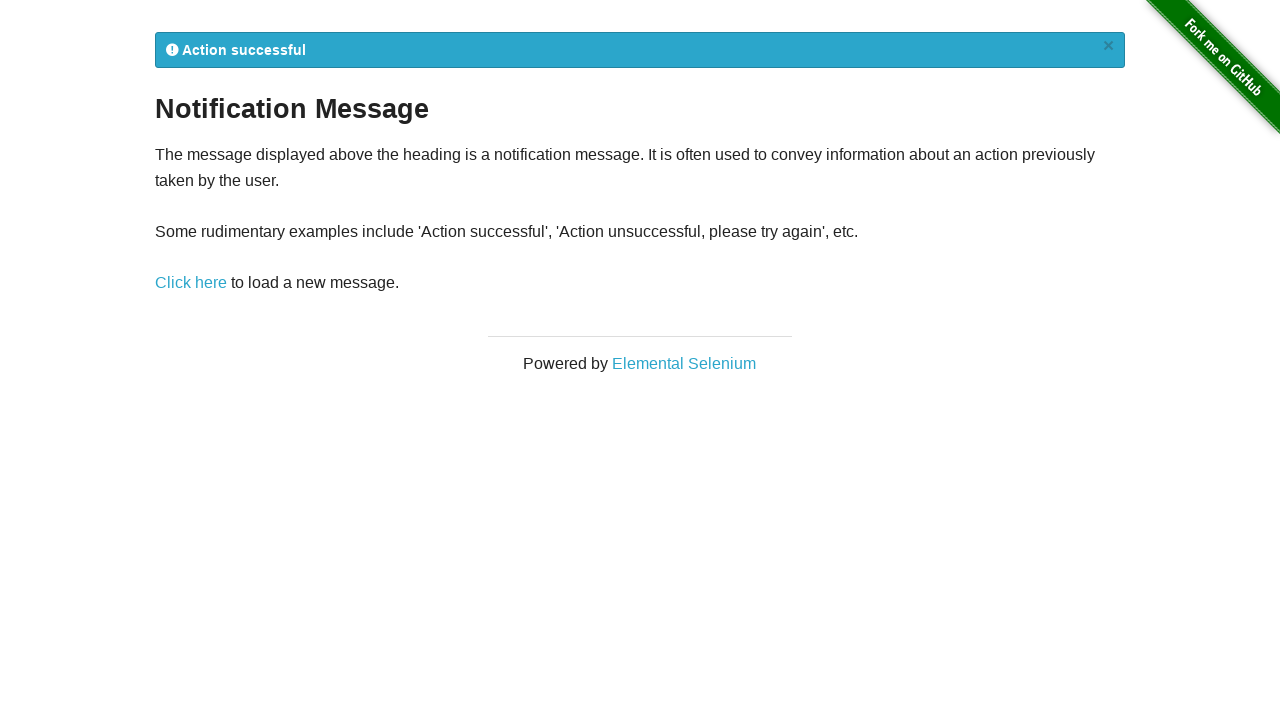

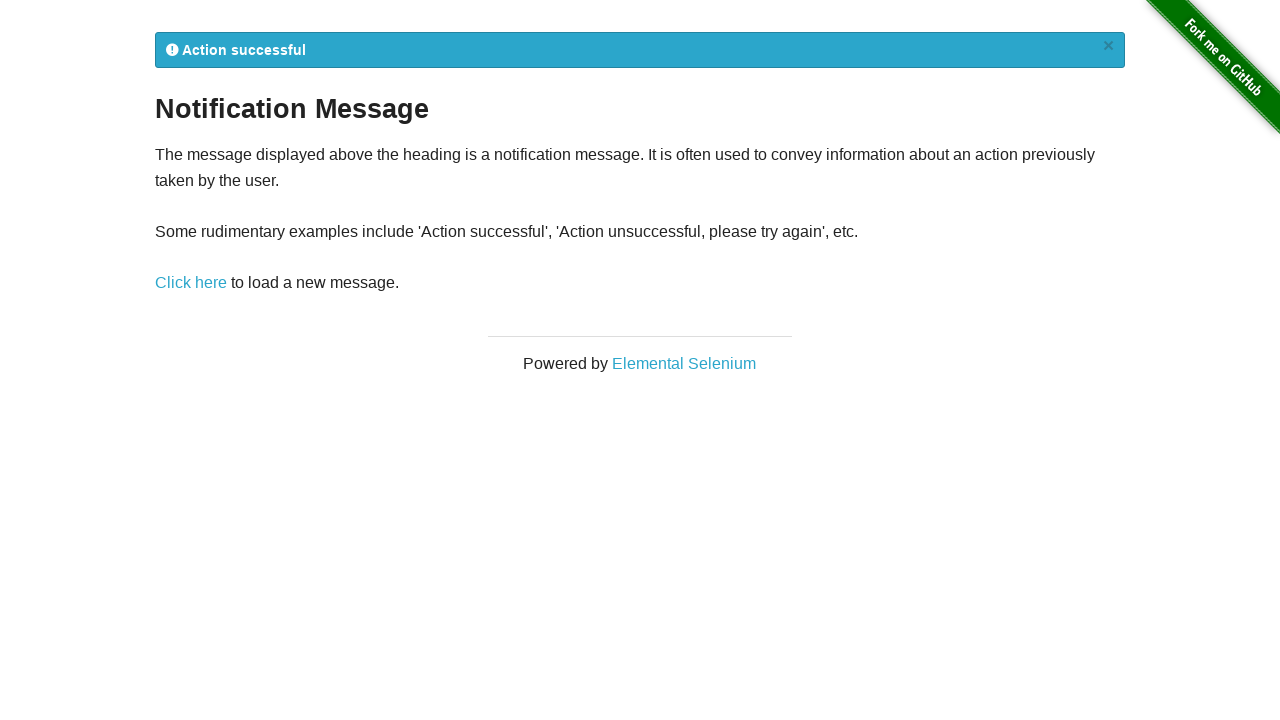